Tests JavaScript prompt box functionality by clicking on the Alert with Textbox tab, triggering a prompt dialog, and entering text into it.

Starting URL: https://demo.automationtesting.in/Alerts.html

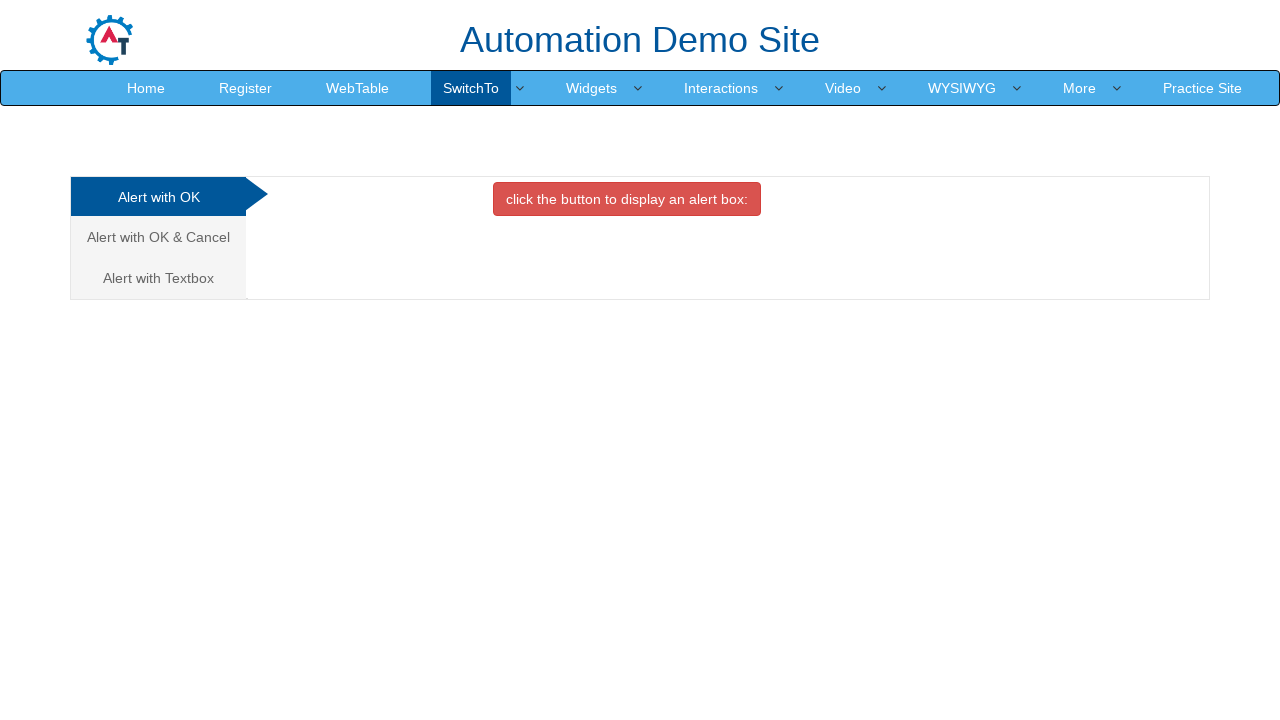

Clicked on the 'Alert with Textbox' tab at (158, 278) on xpath=//a[contains(text(),'Alert with Textbox')]
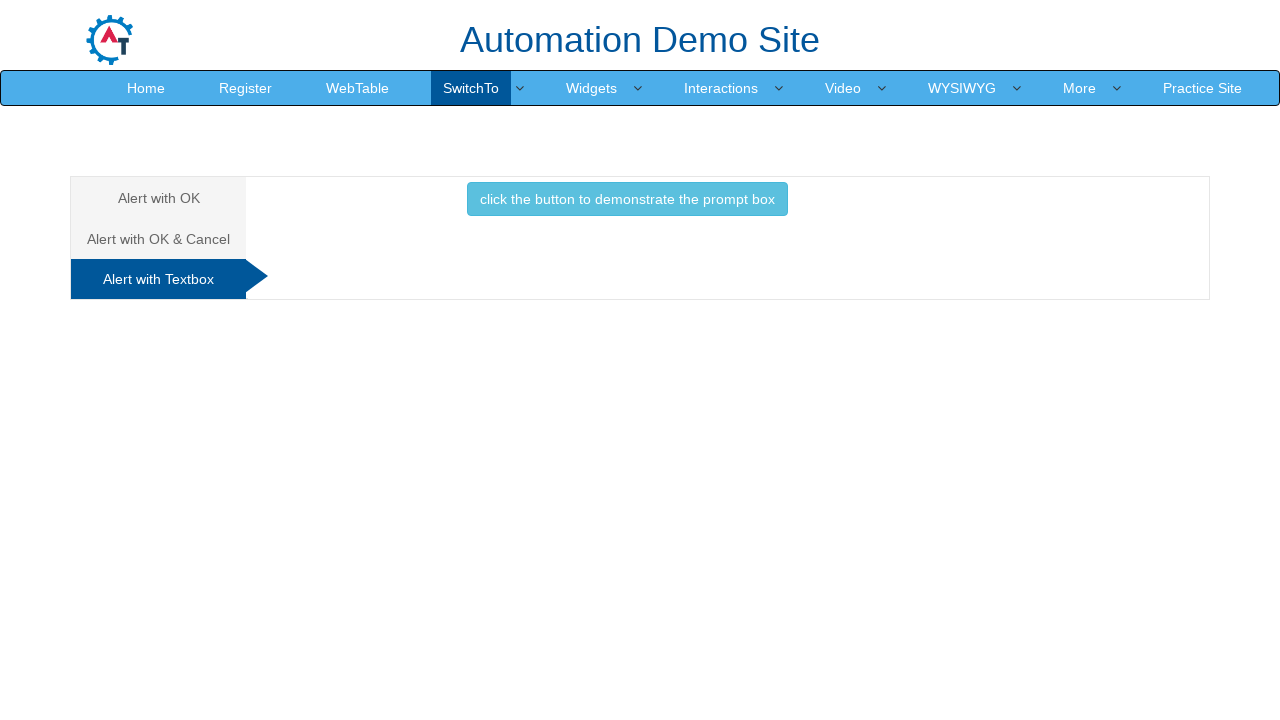

Set up dialog handler to accept prompt with text 'rushikesh'
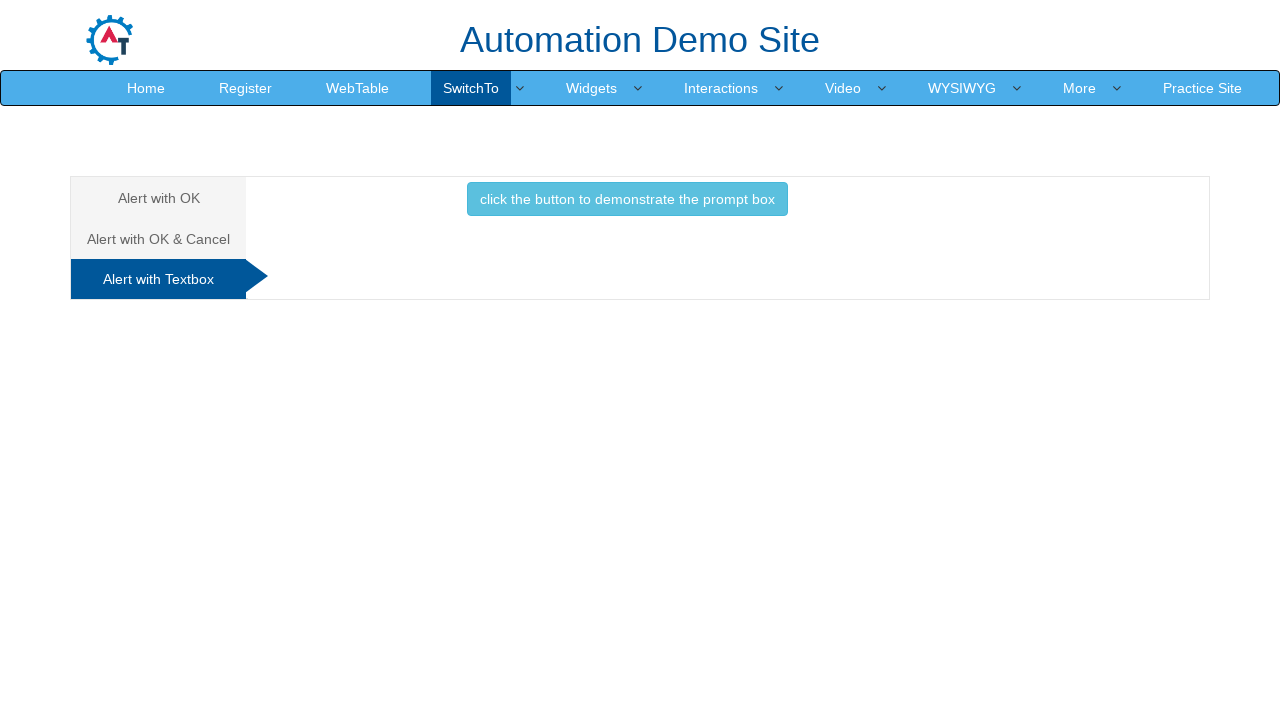

Clicked the button to trigger the prompt box at (627, 199) on xpath=//button[text()='click the button to demonstrate the prompt box ']
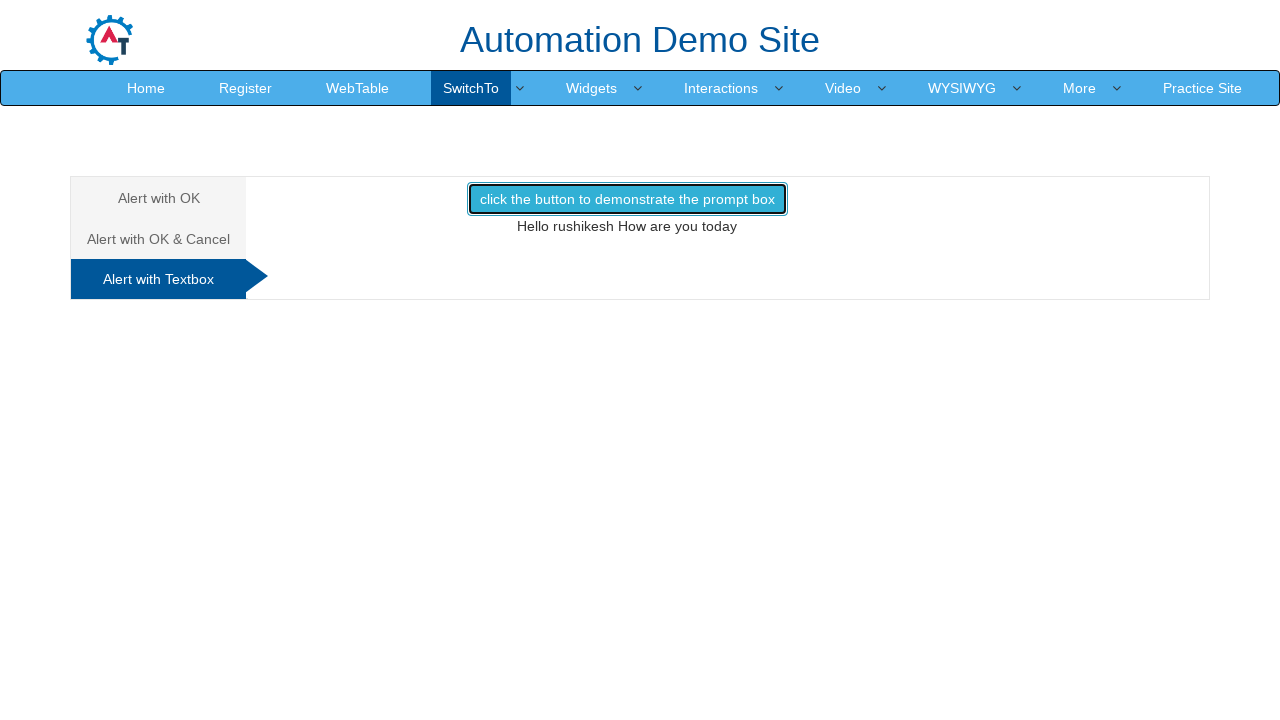

Waited for dialog interaction to complete
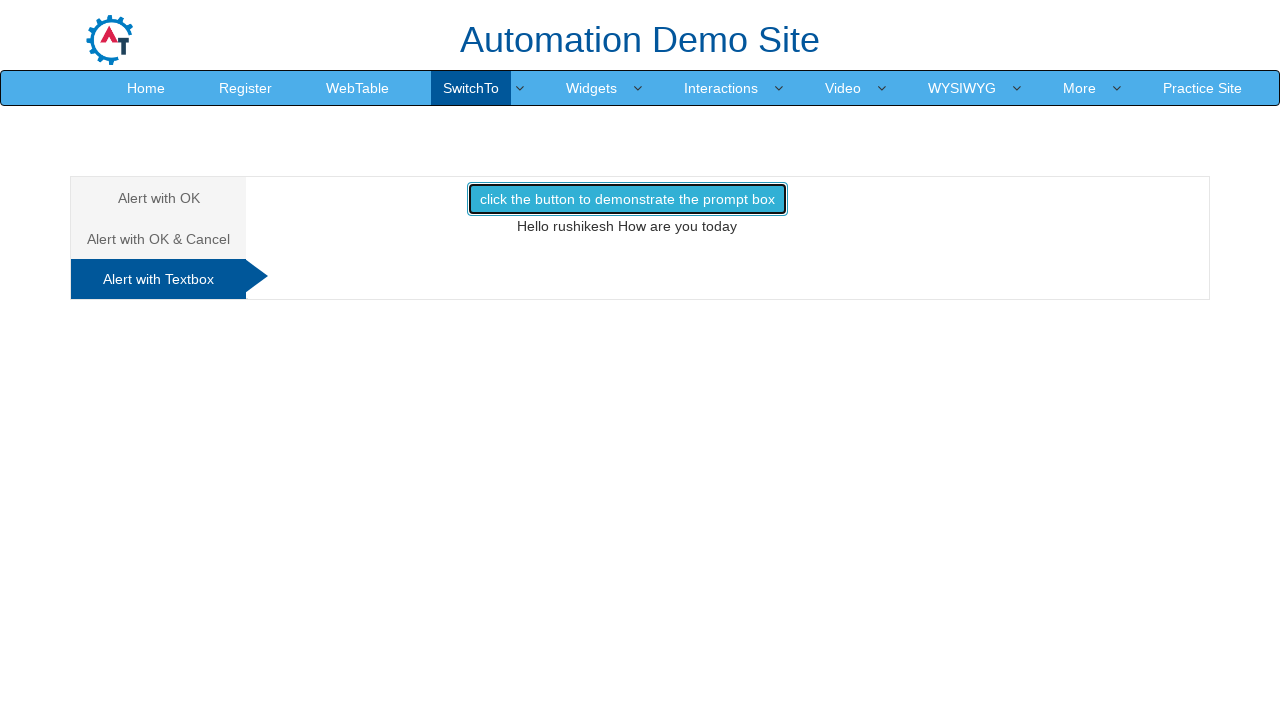

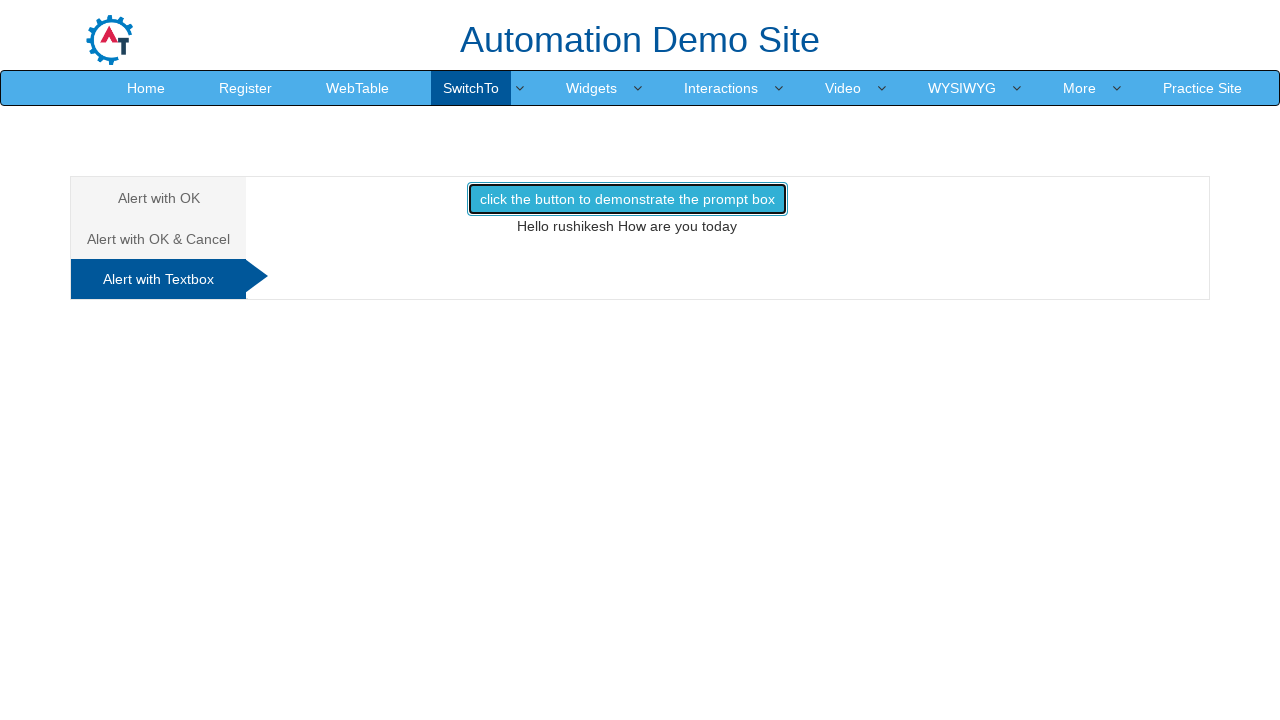